Tests the e-commerce flow by searching for products containing "Carrot", adding them to cart, and proceeding through checkout to place an order

Starting URL: https://rahulshettyacademy.com/seleniumPractise/#/

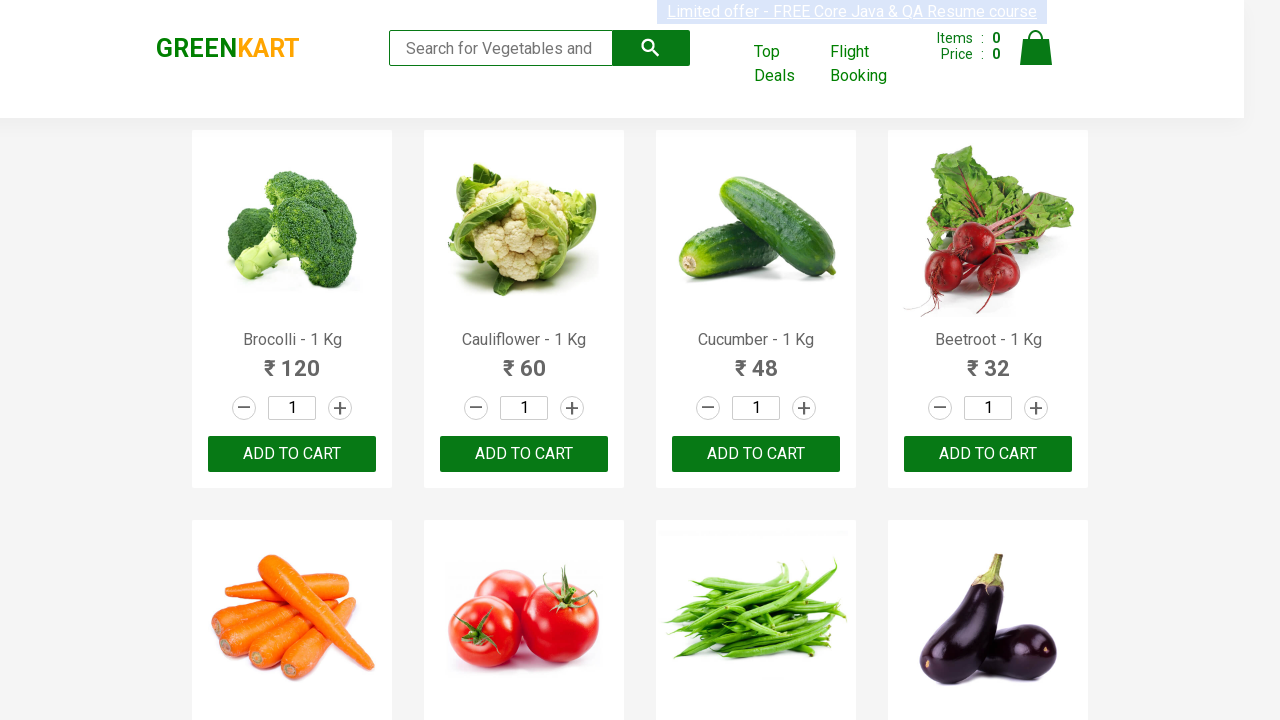

Filled search field with 'ca' to find Carrot products on input[type="search"]
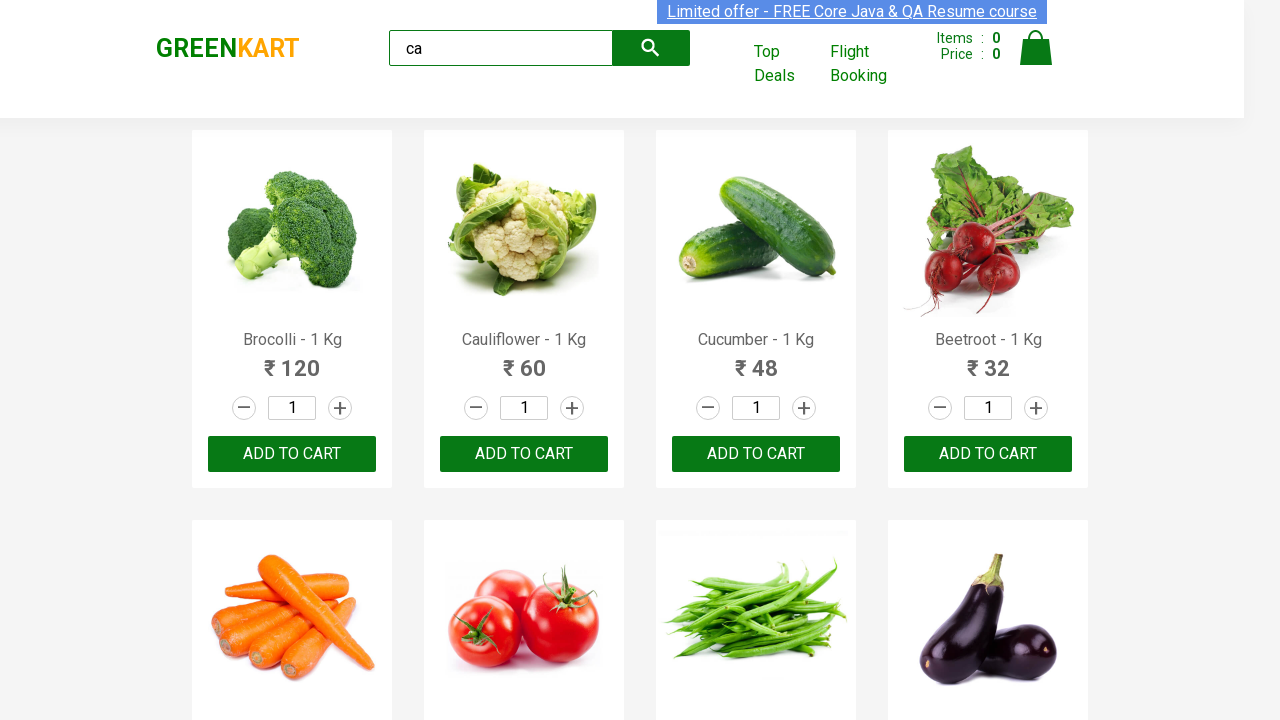

Waited for products to load after search
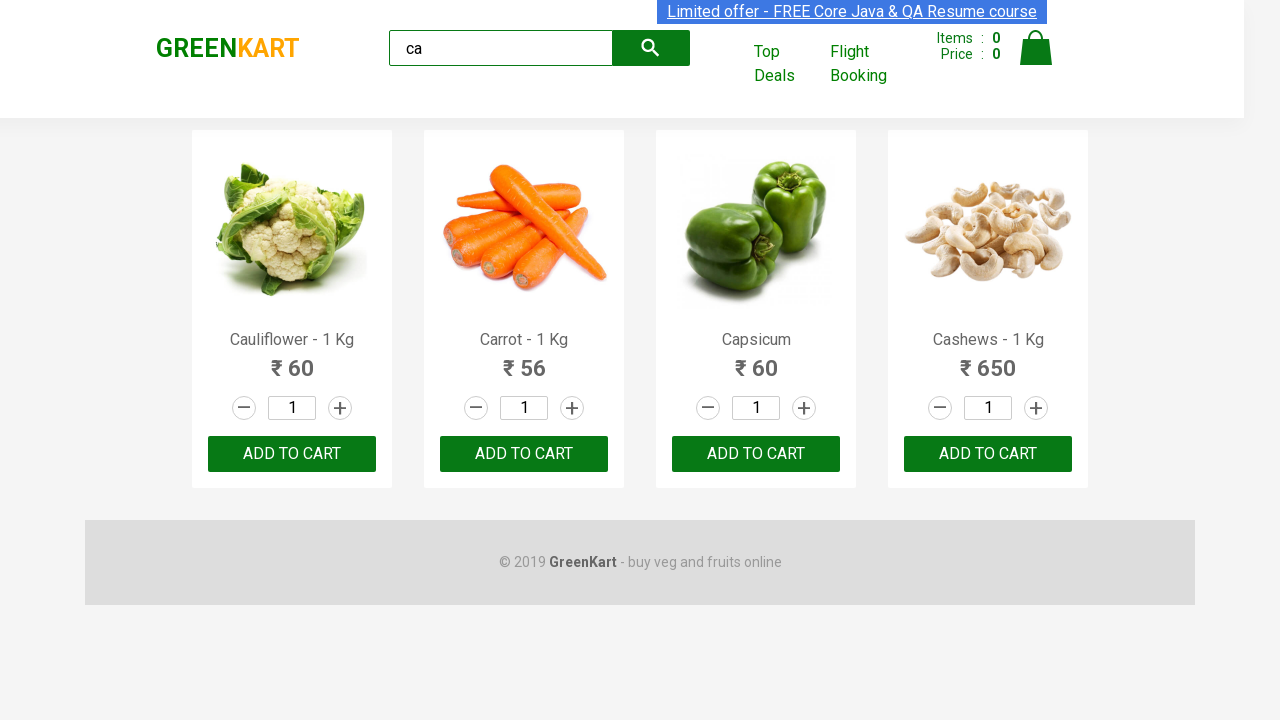

Located 4 products on page
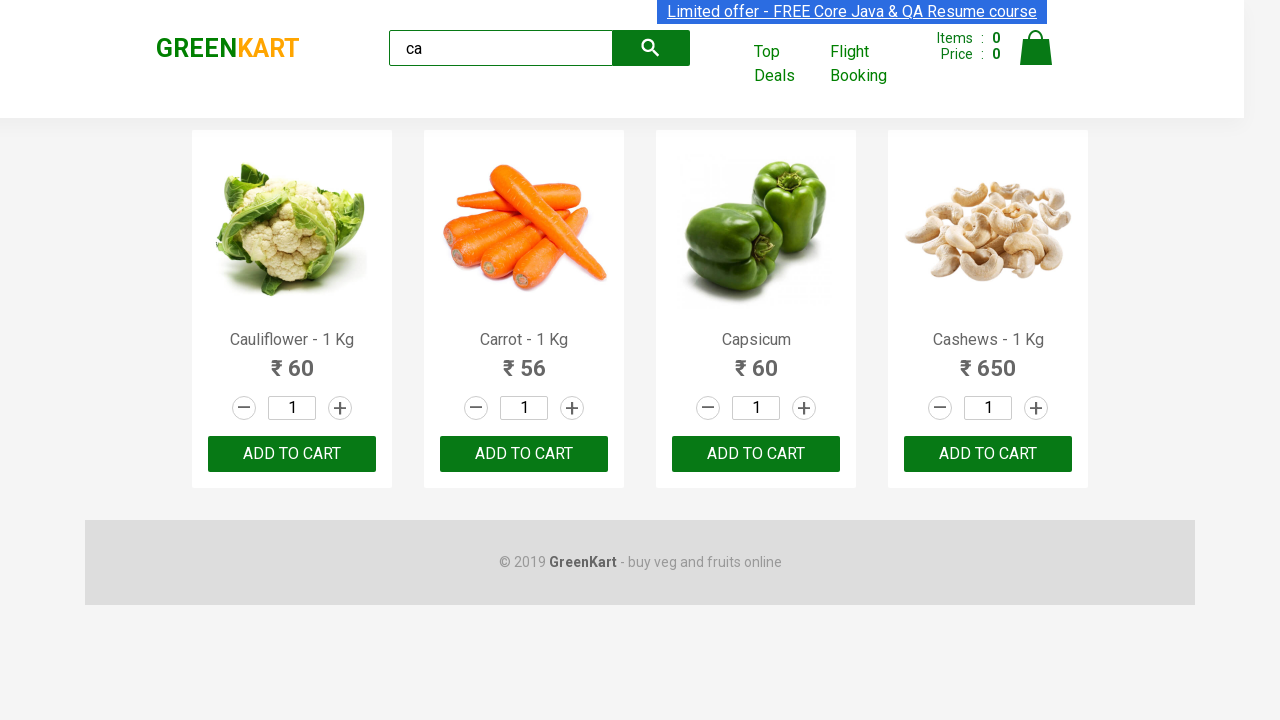

Added 'Carrot - 1 Kg' to cart at (524, 454) on .products .product >> nth=1 >> button
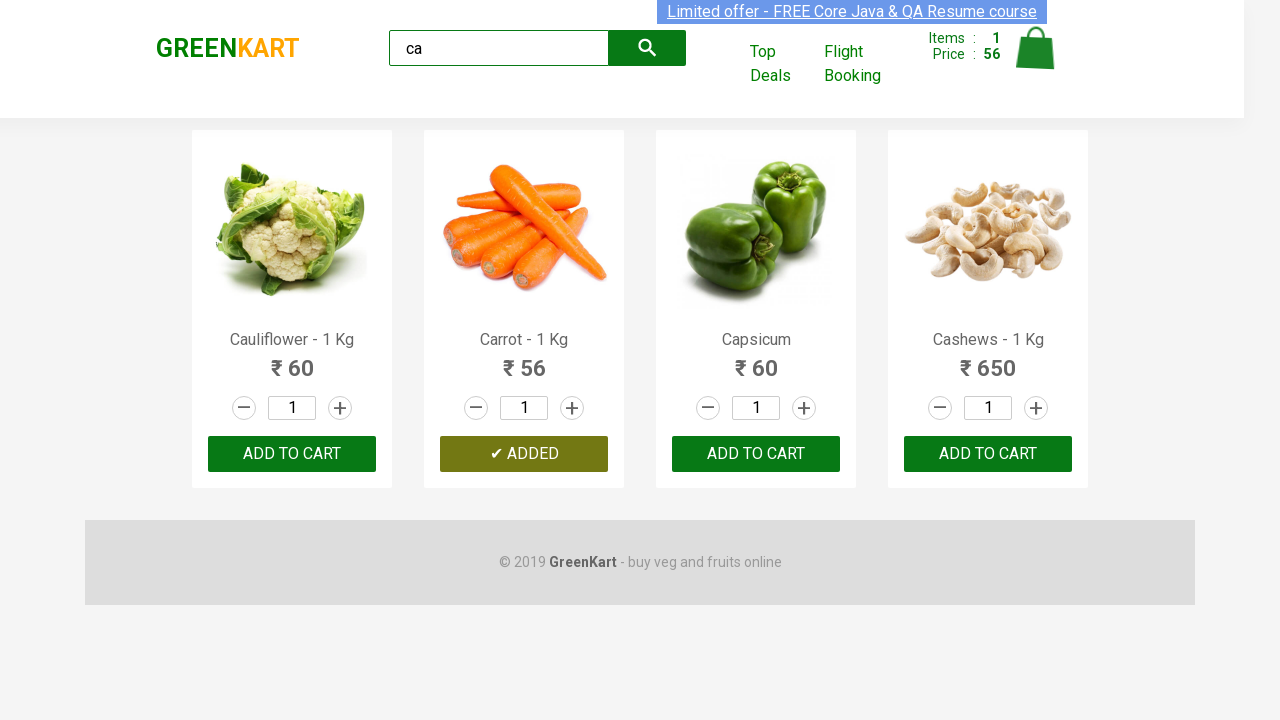

Waited for cart to update after adding products
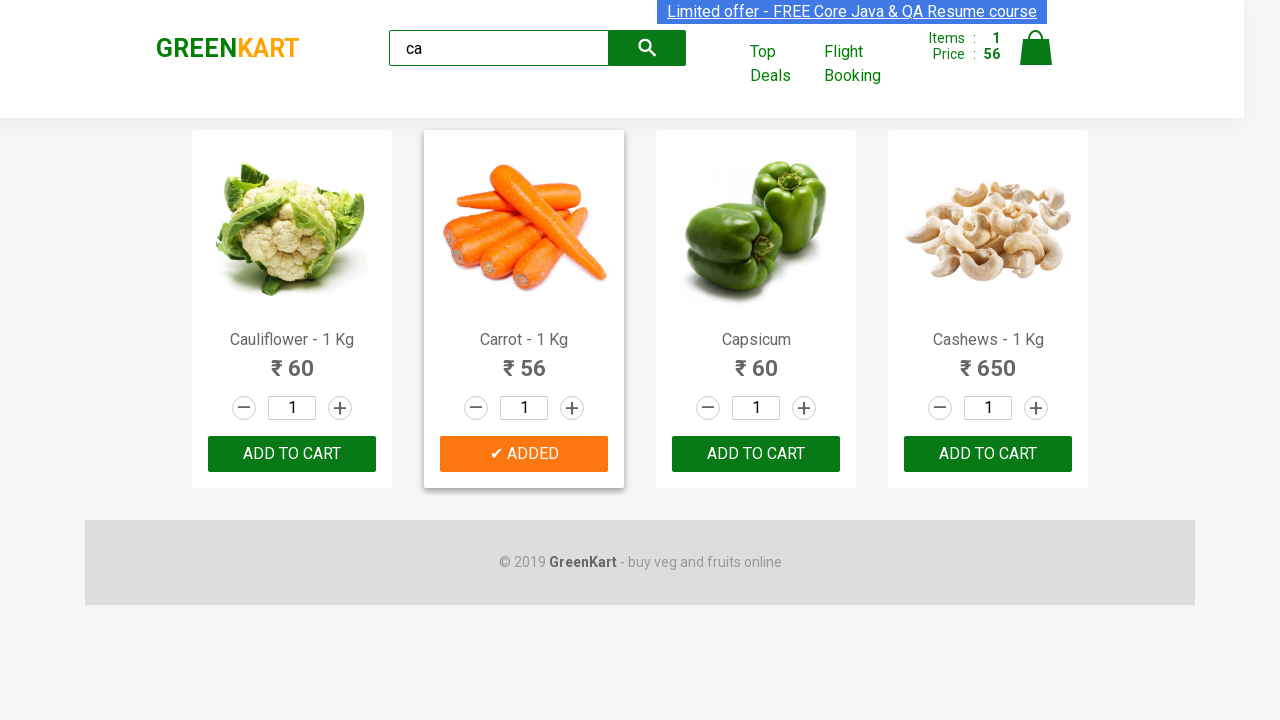

Clicked cart icon to view cart at (1036, 48) on .cart-icon > img
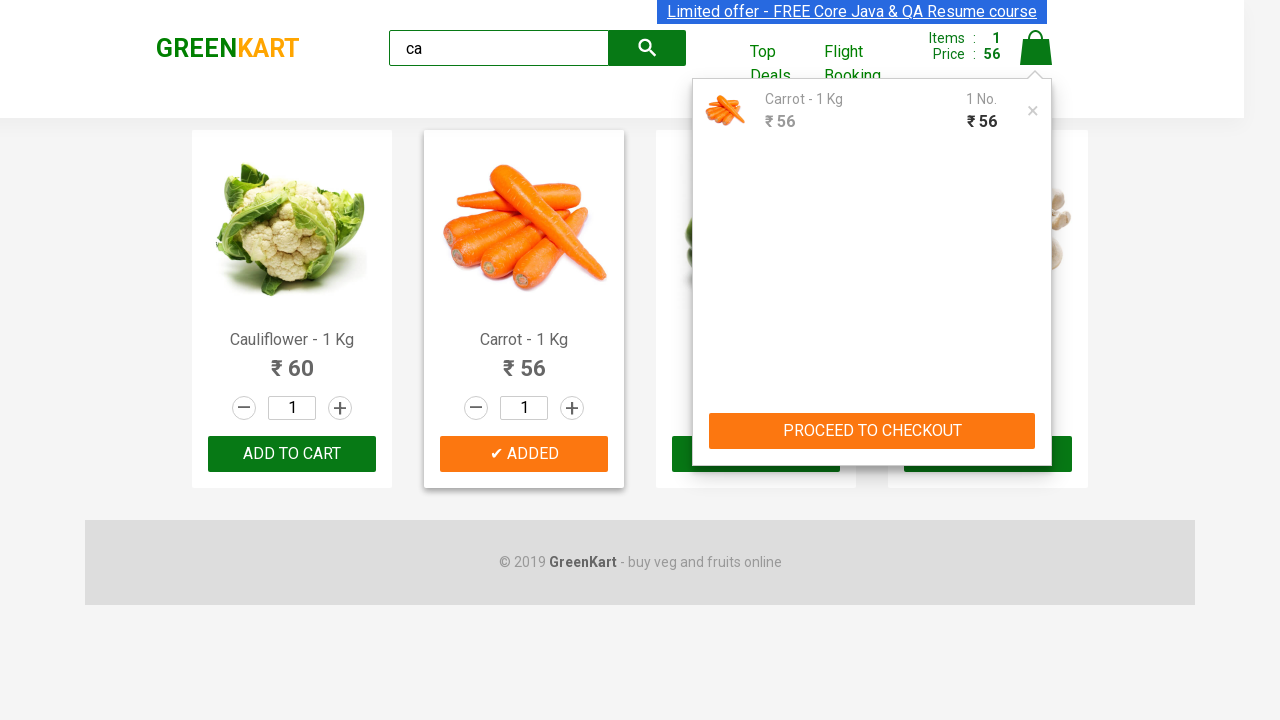

Clicked 'PROCEED TO CHECKOUT' button at (872, 431) on button[type="button"]:has-text("PROCEED TO CHECKOUT")
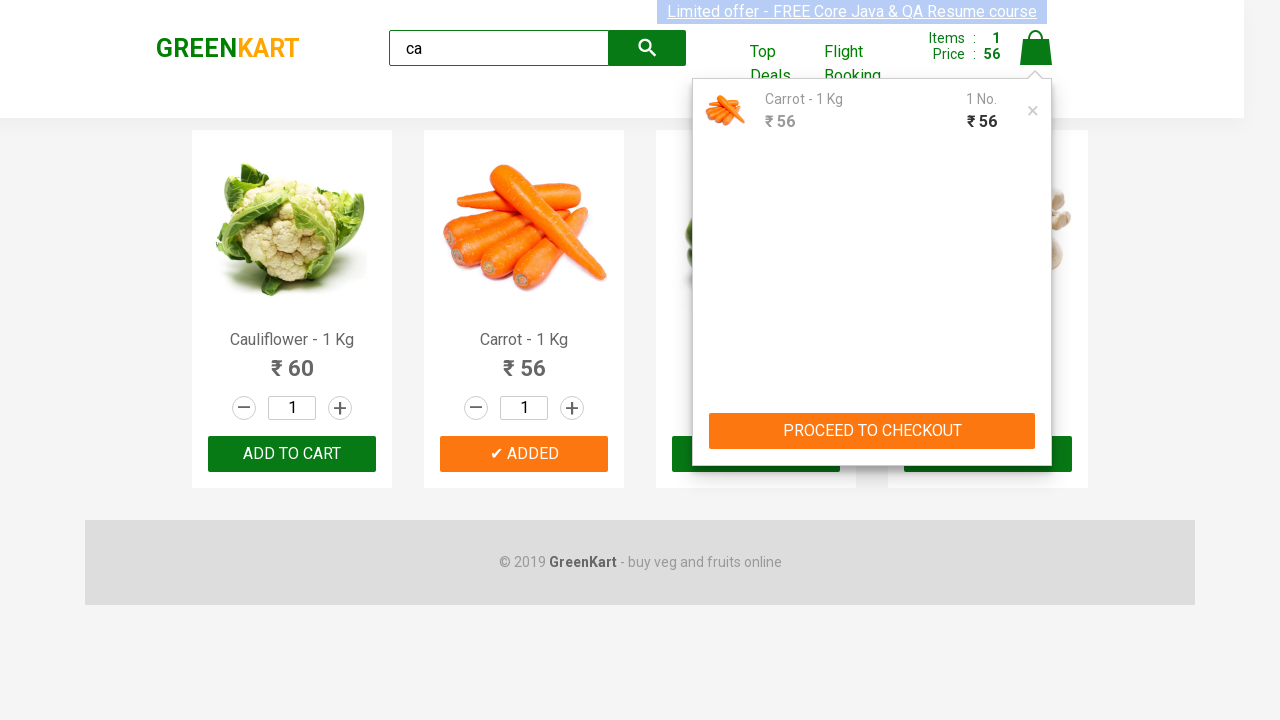

Clicked 'Place Order' button to complete purchase at (1036, 420) on button:has-text("Place Order")
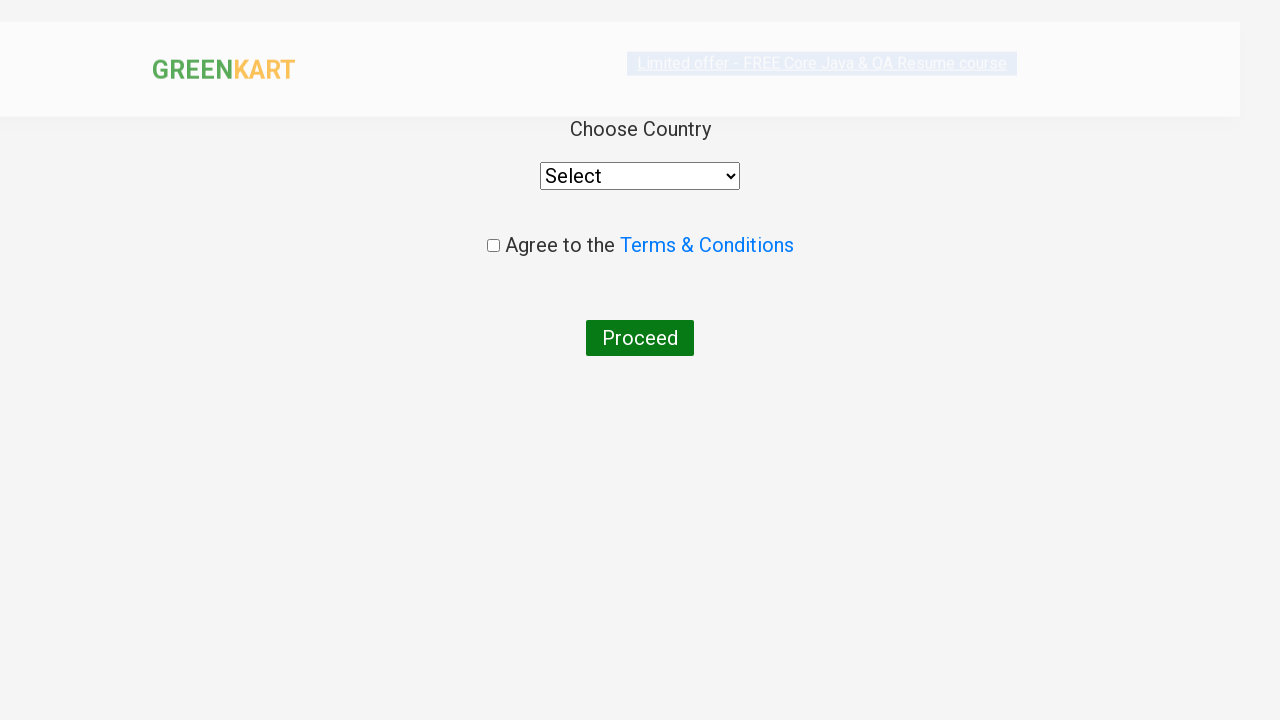

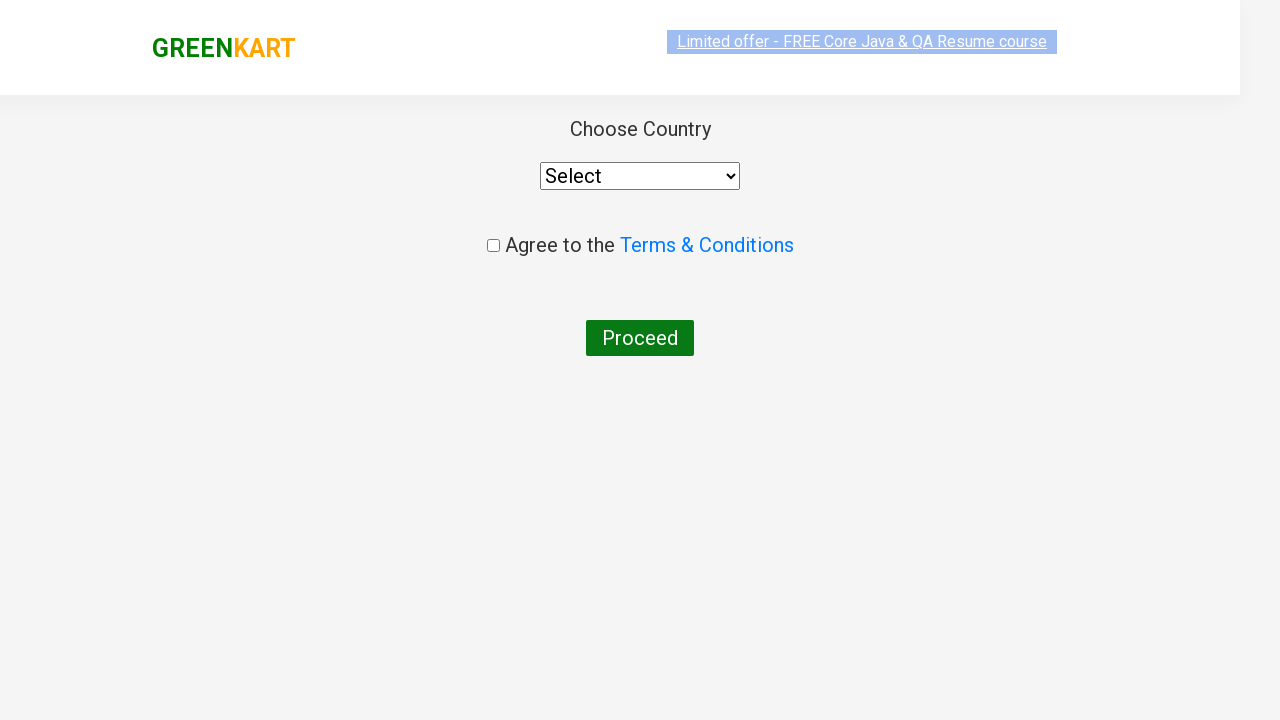